Tests table functionality by counting rows and columns, reading cell data, clicking the sort header, and verifying the table data after sorting

Starting URL: https://training-support.net/webelements/tables

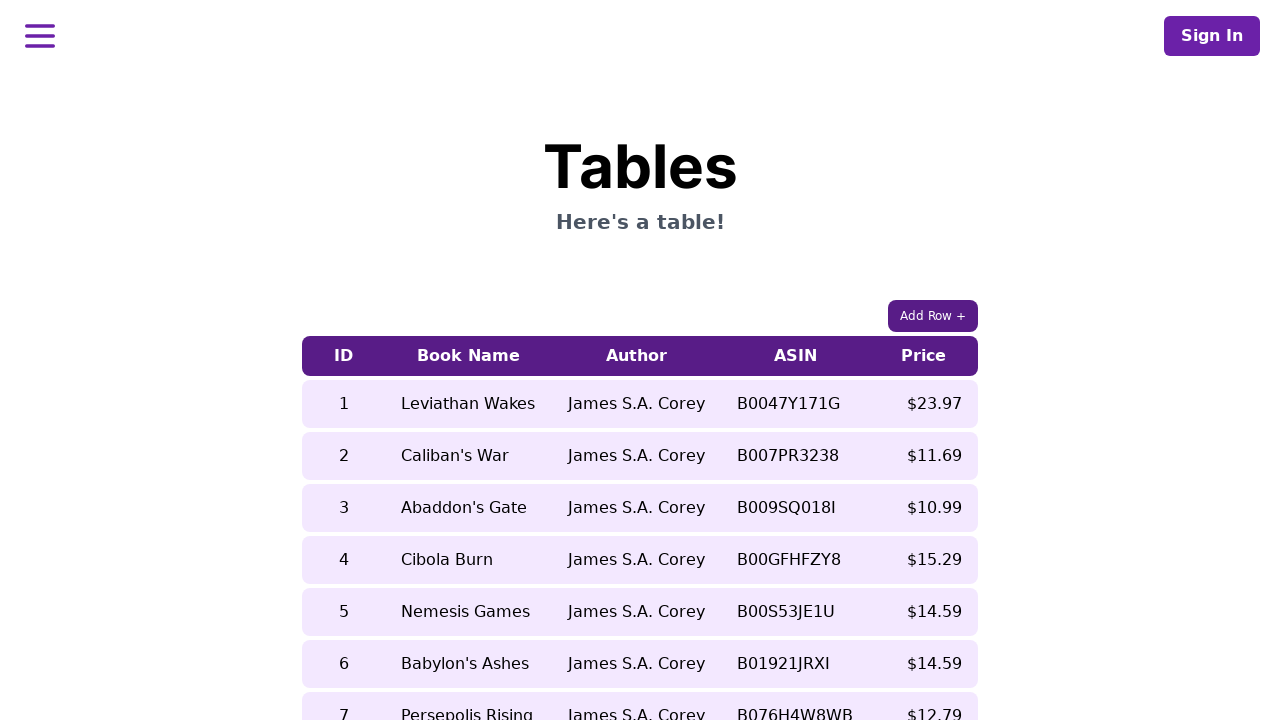

Located all rows in table body
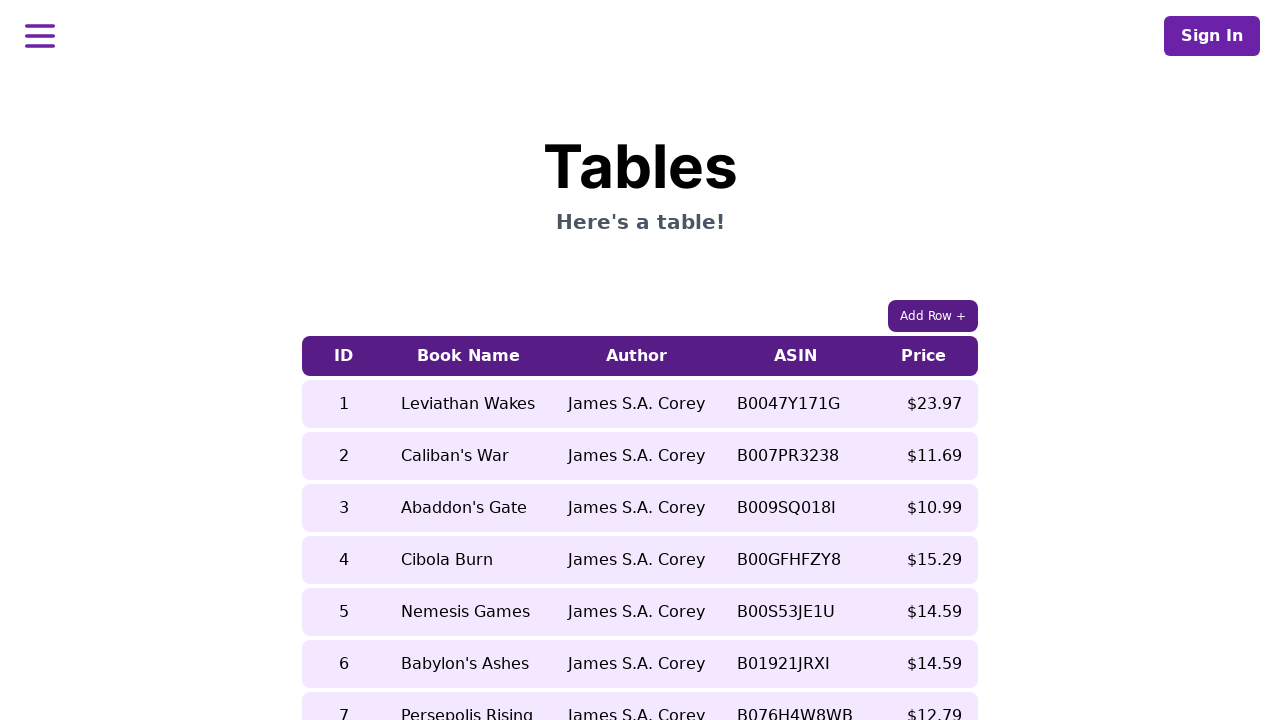

Counted 9 rows in the table
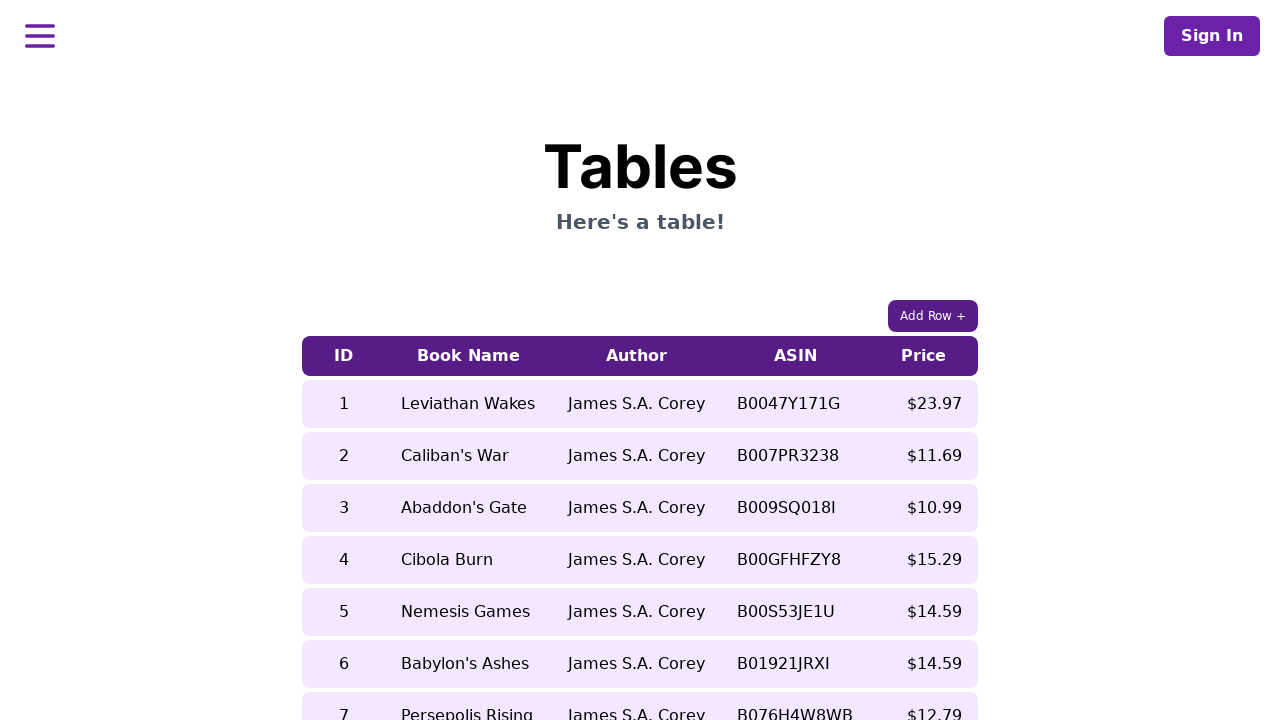

Located all columns in first table row
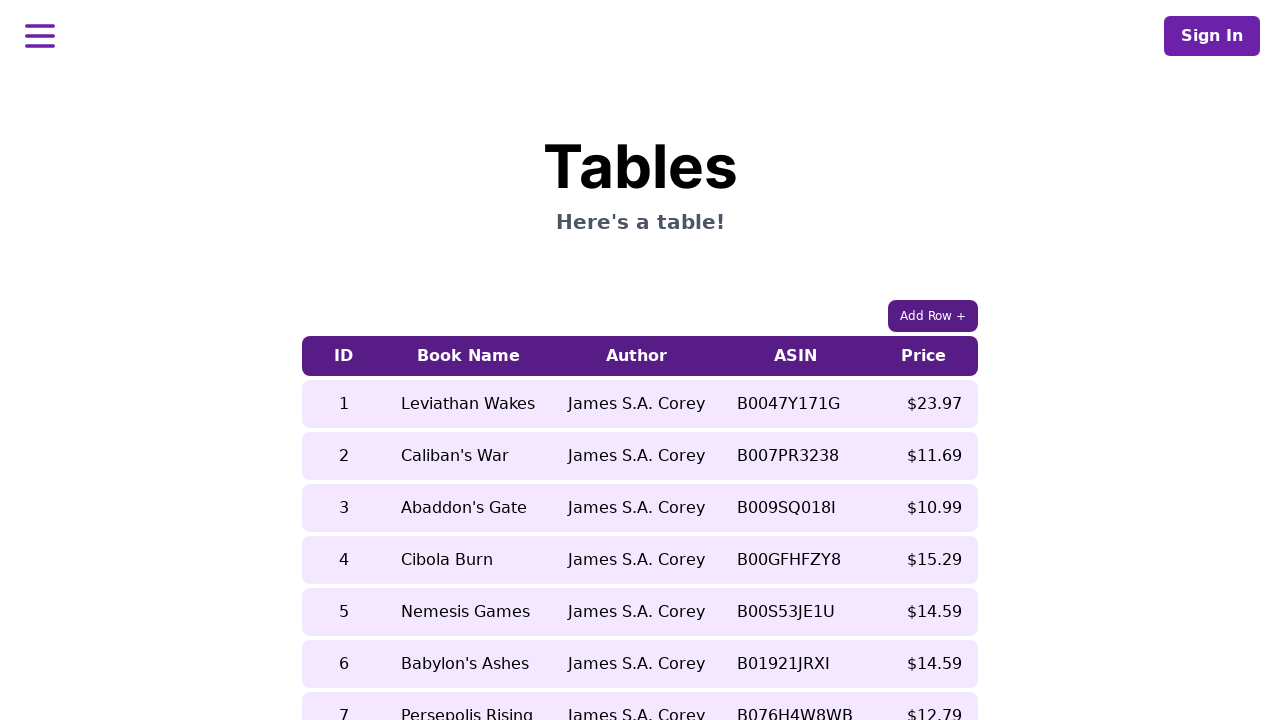

Counted 5 columns in the first row
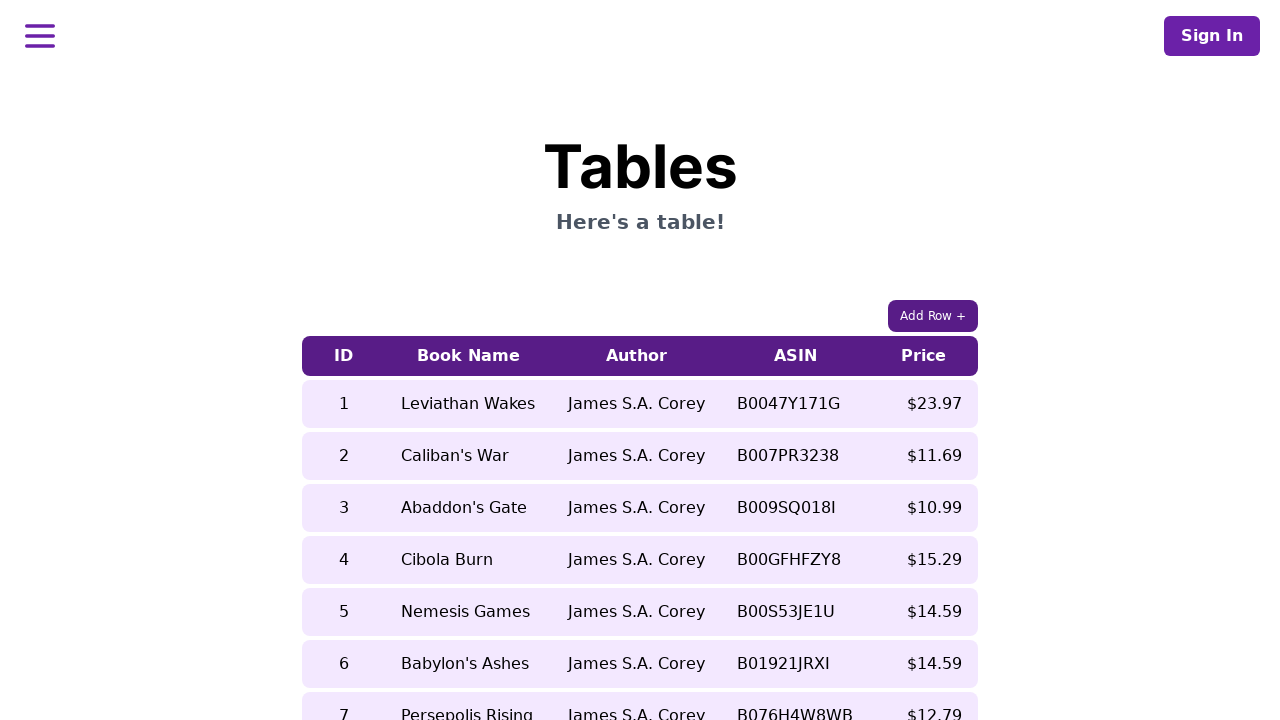

Read book name from fifth row, second column: Nemesis Games
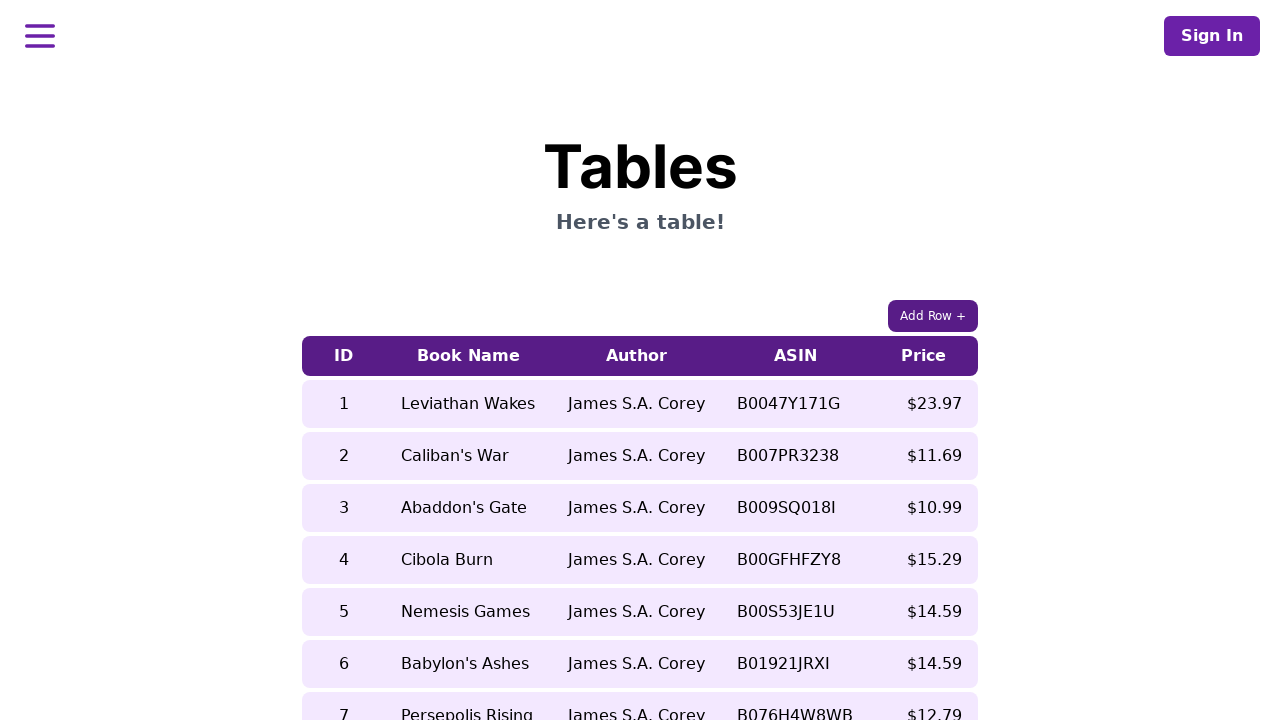

Printed fifth row book name: Nemesis Games
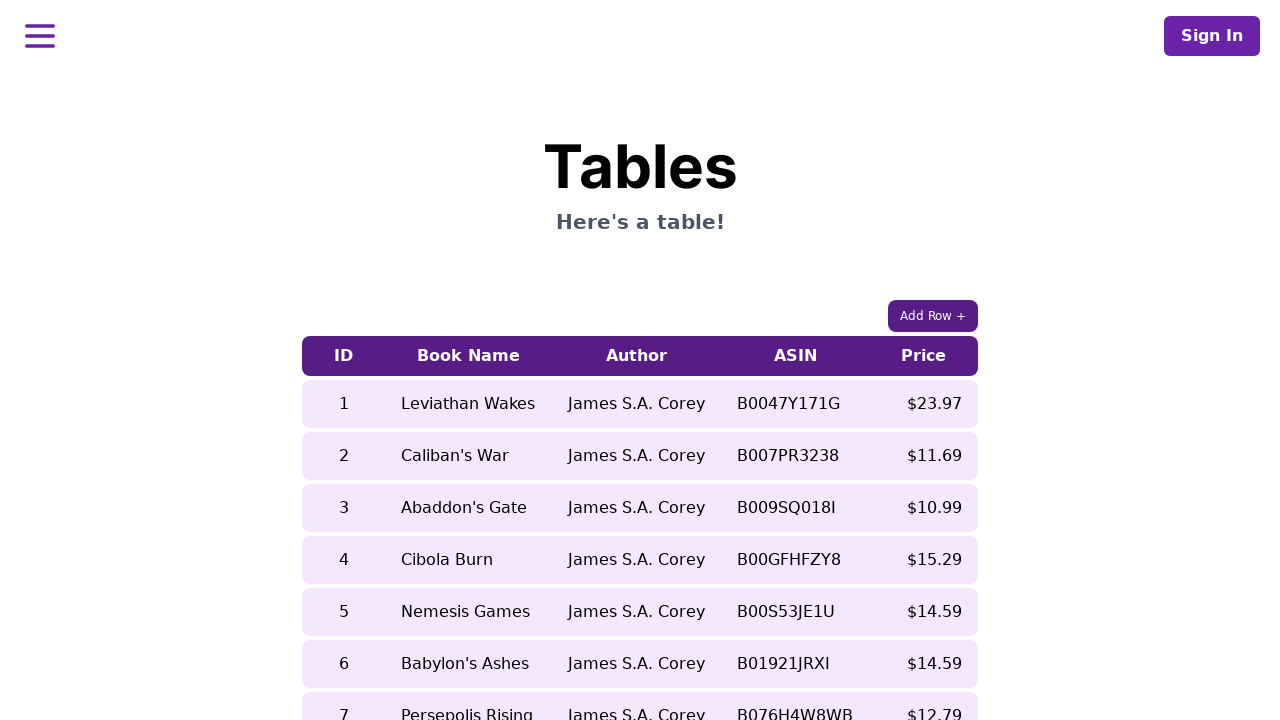

Clicked 5th column header to sort table at (924, 356) on xpath=//table/thead/tr/th[5]
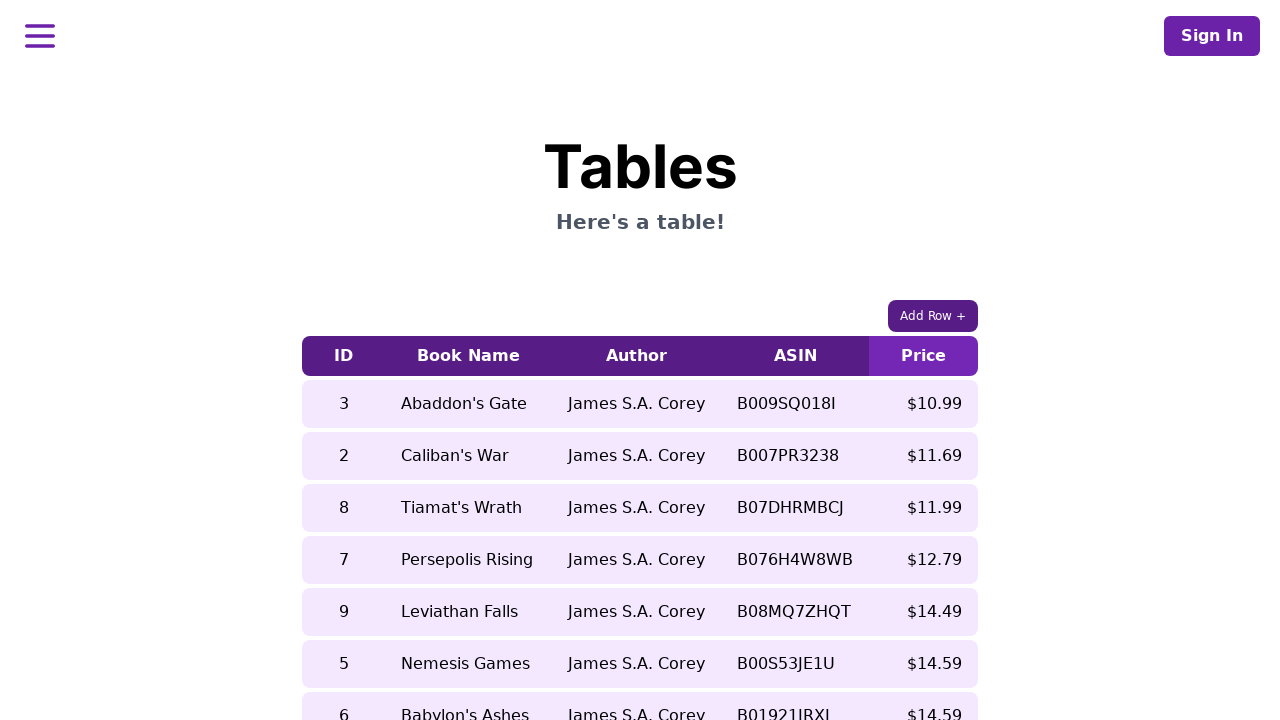

Read book name from fifth row after sorting: Leviathan Falls
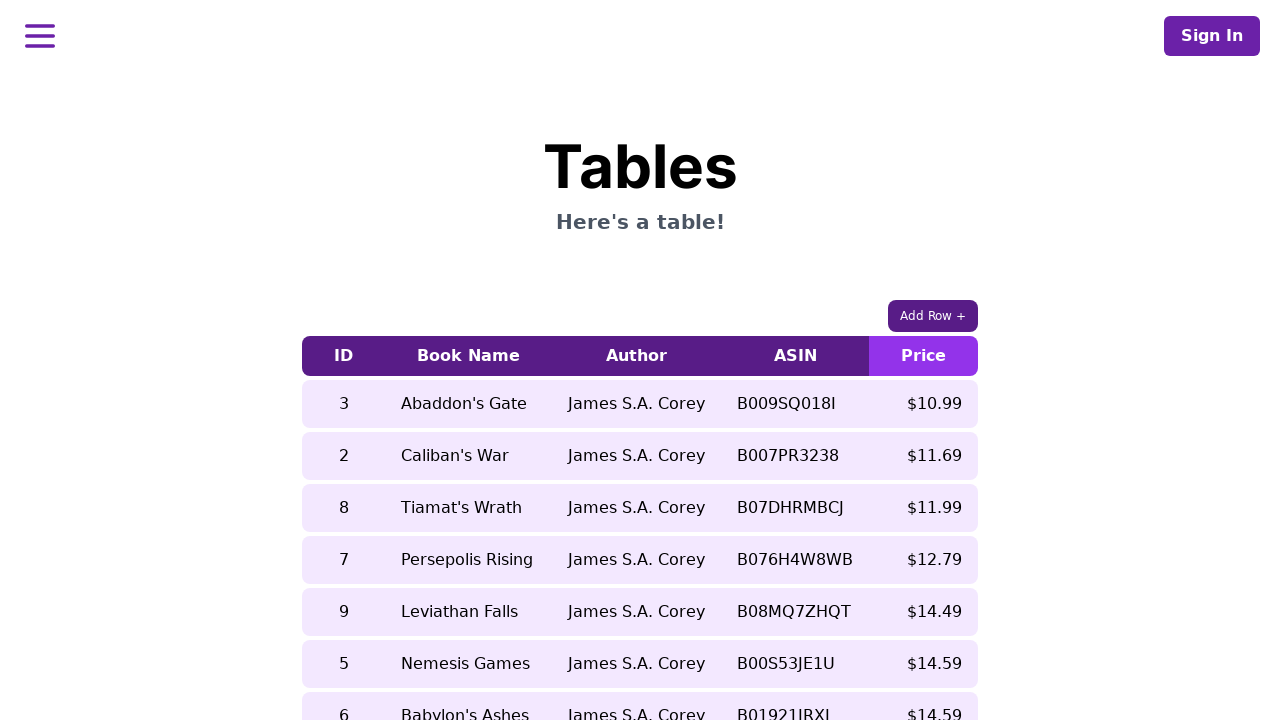

Printed fifth row book name after sorting: Leviathan Falls
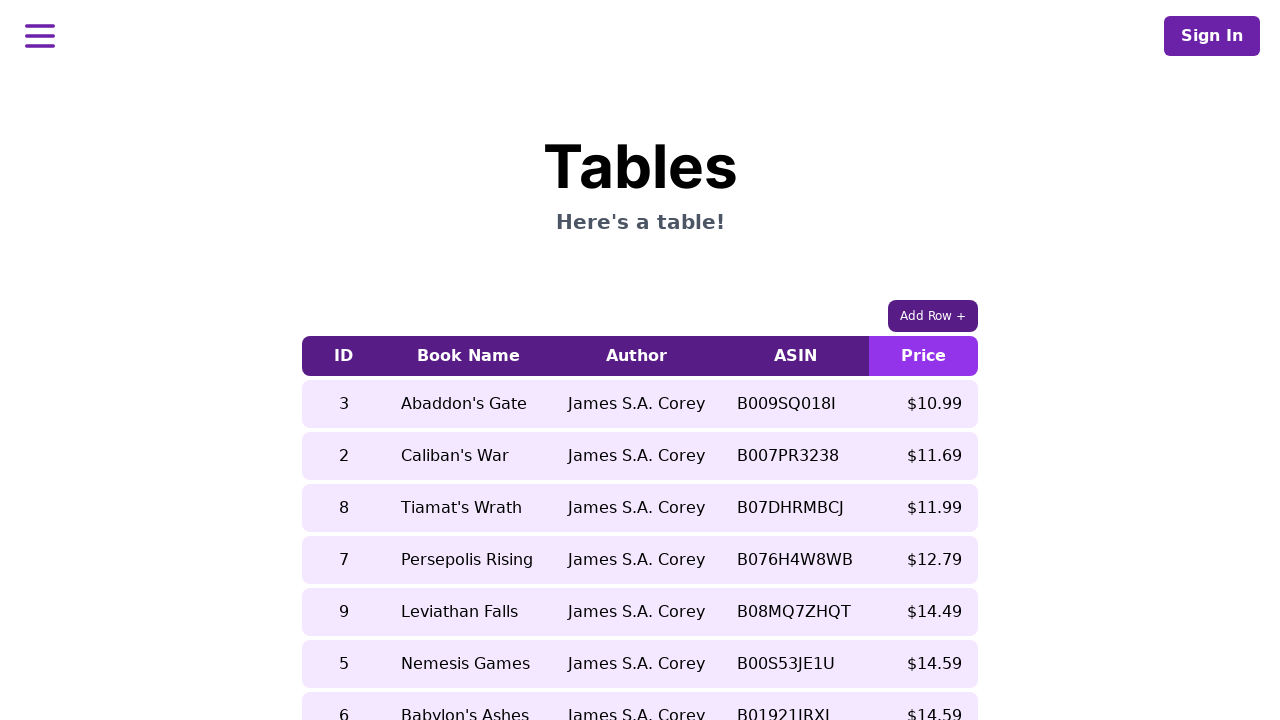

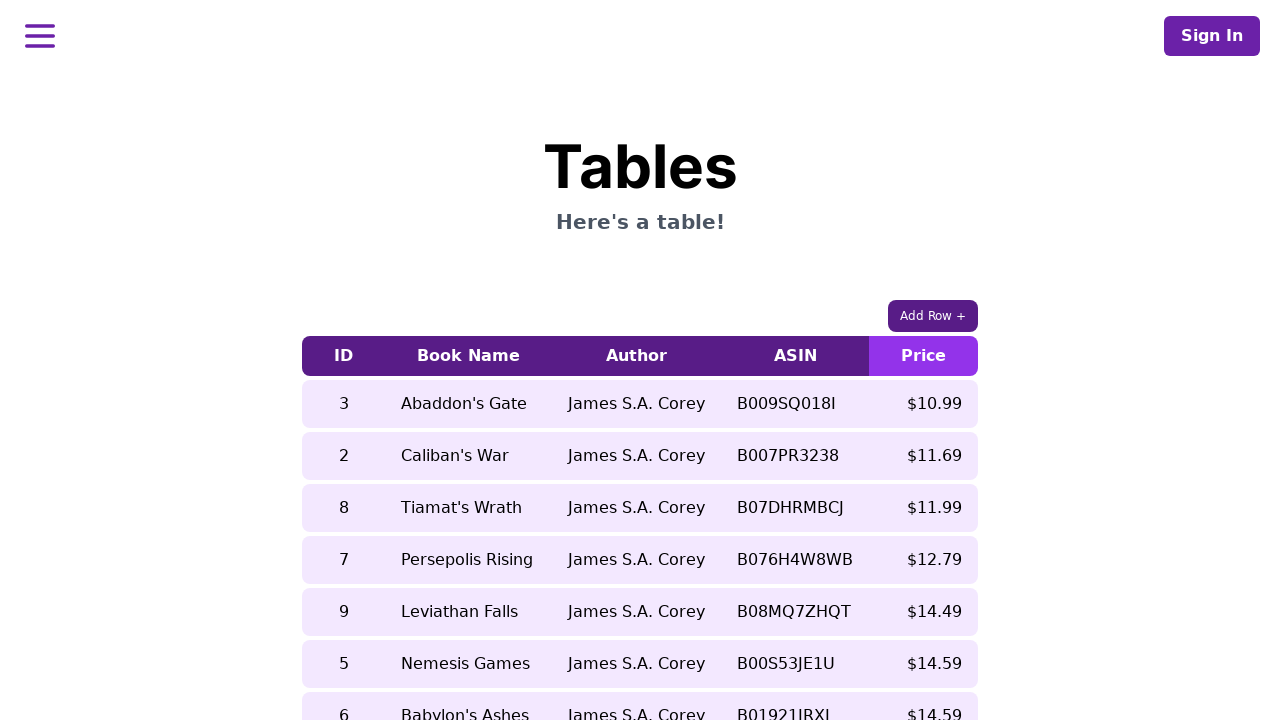